Tests dynamic control enabling/disabling with explicit waits for element state changes

Starting URL: https://the-internet.herokuapp.com/dynamic_controls

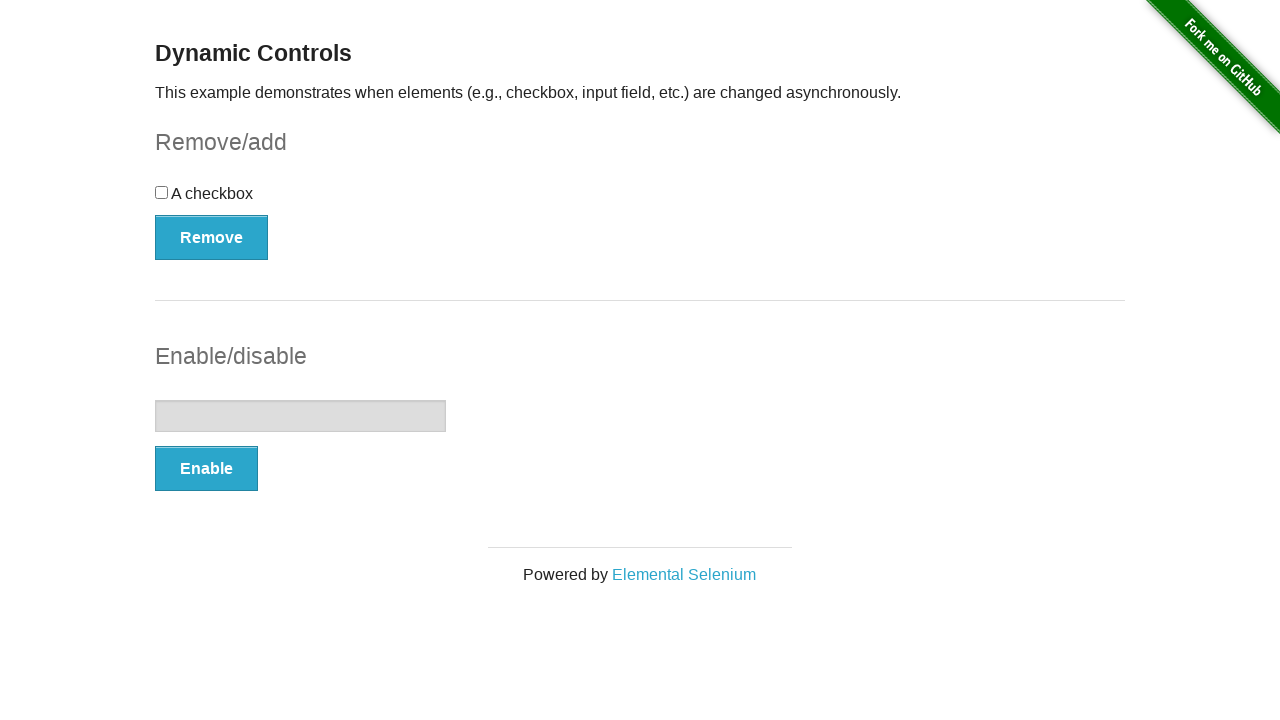

Clicked checkbox to enable dynamic control at (162, 192) on input[type='checkbox']
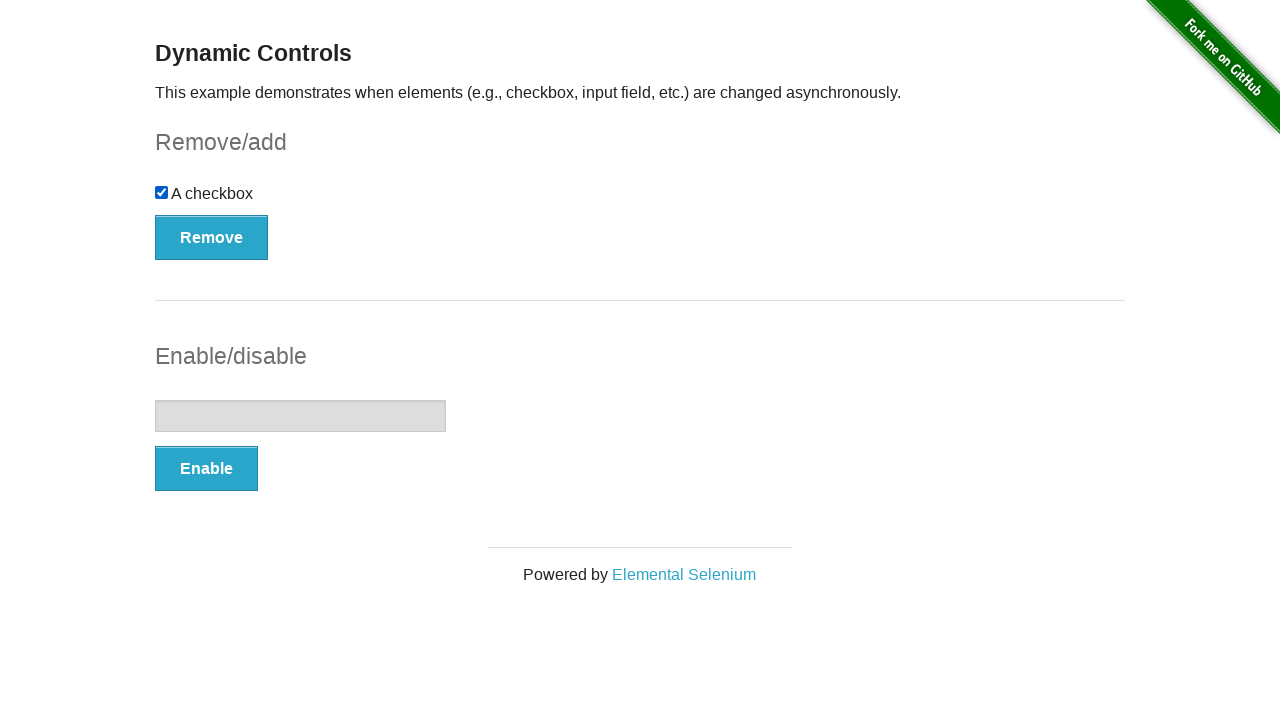

Clicked Remove button to disable checkbox at (212, 237) on button[onclick='swapCheckbox()']
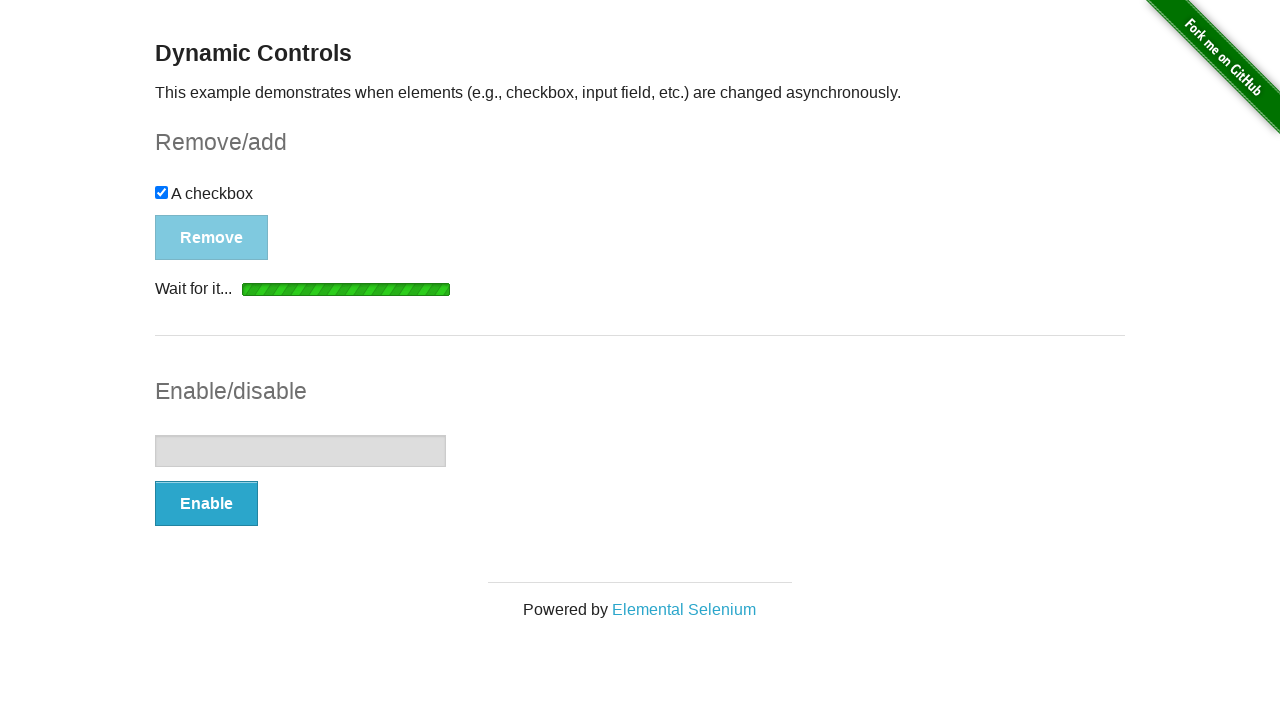

Waited for Add button to appear after Remove action
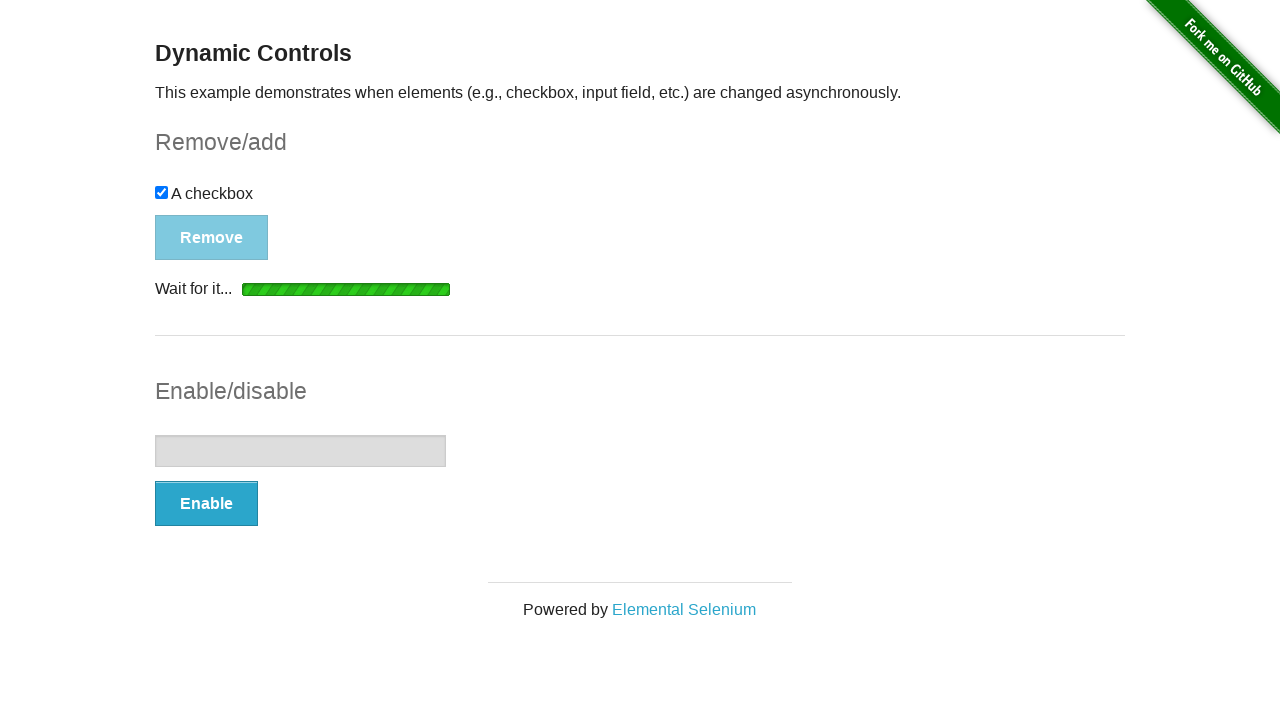

Clicked Enable button to enable text input at (206, 504) on button[onclick='swapInput()']
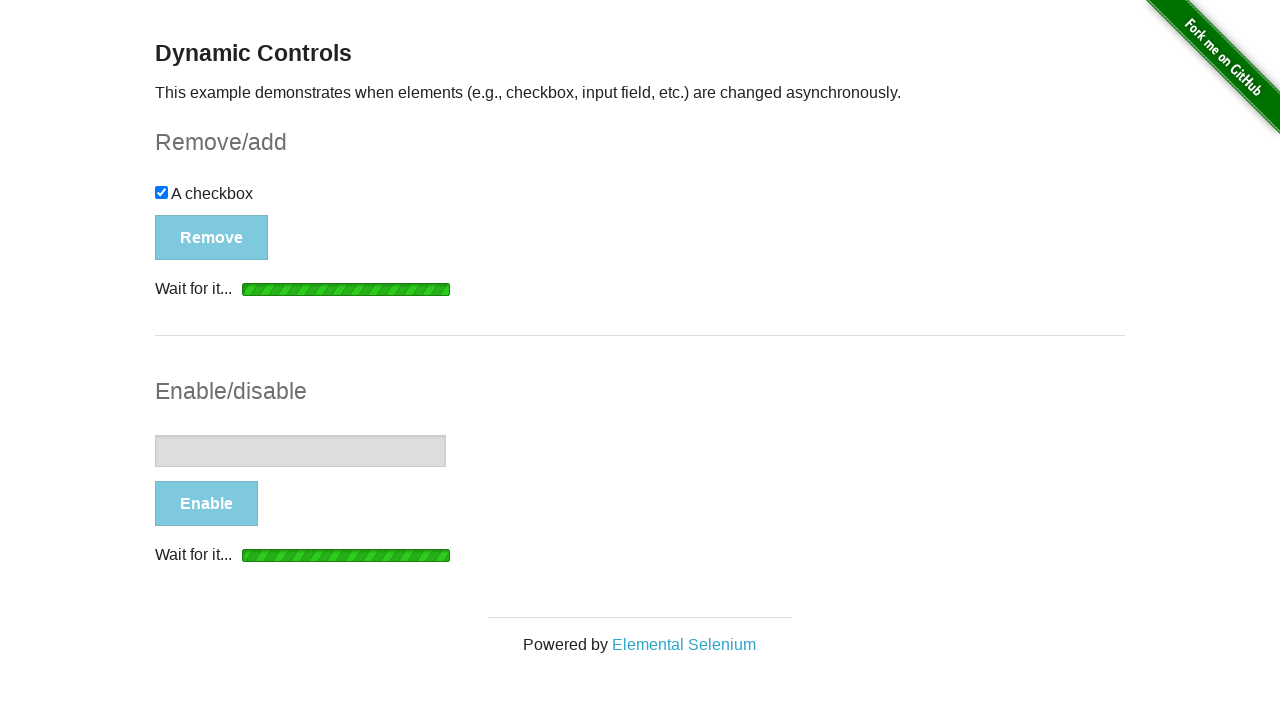

Waited for Disable button to appear after Enable action
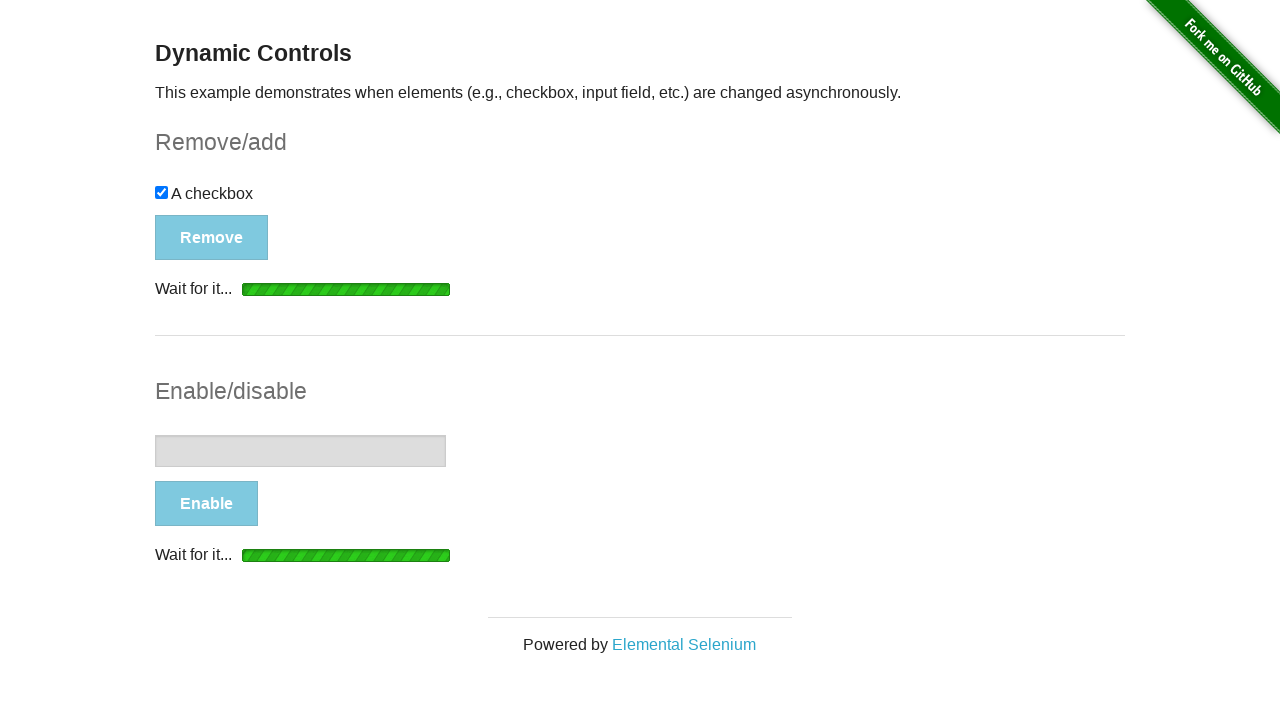

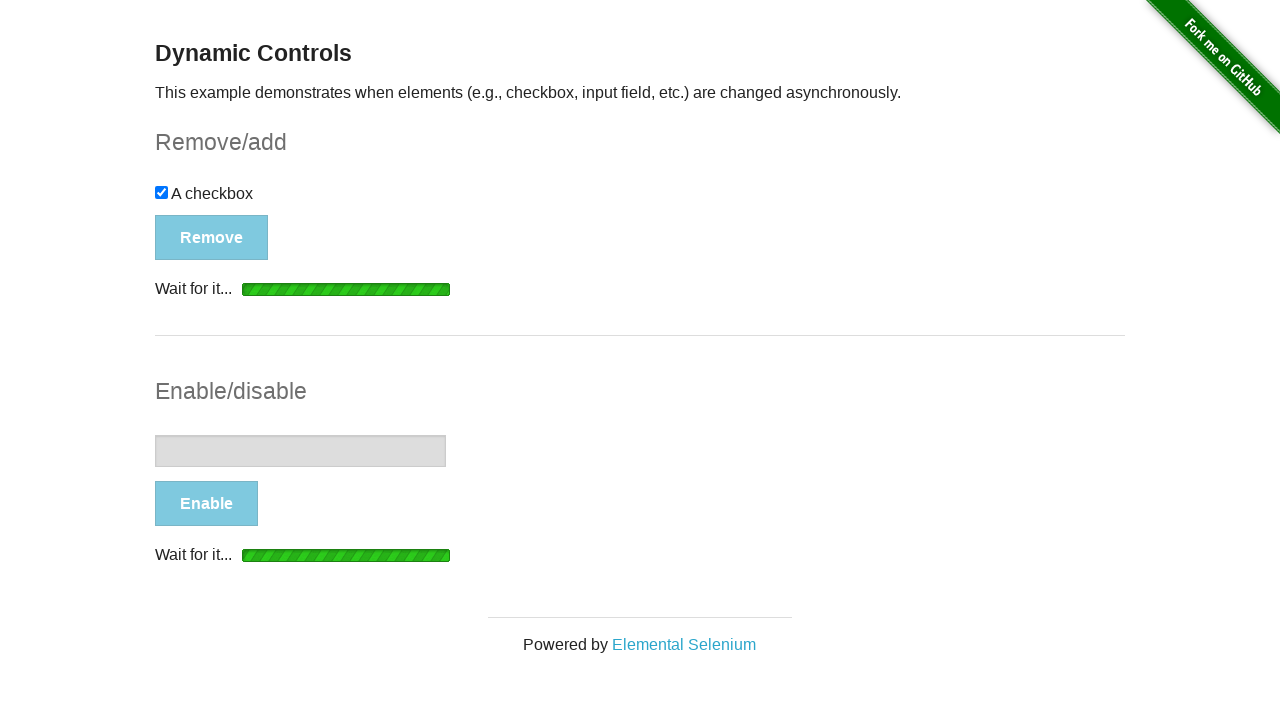